Tests the search/filter functionality on a practice e-commerce page by entering "Rice" in the search field and verifying that the displayed results contain only items matching the search term.

Starting URL: https://rahulshettyacademy.com/seleniumPractise/#/offers

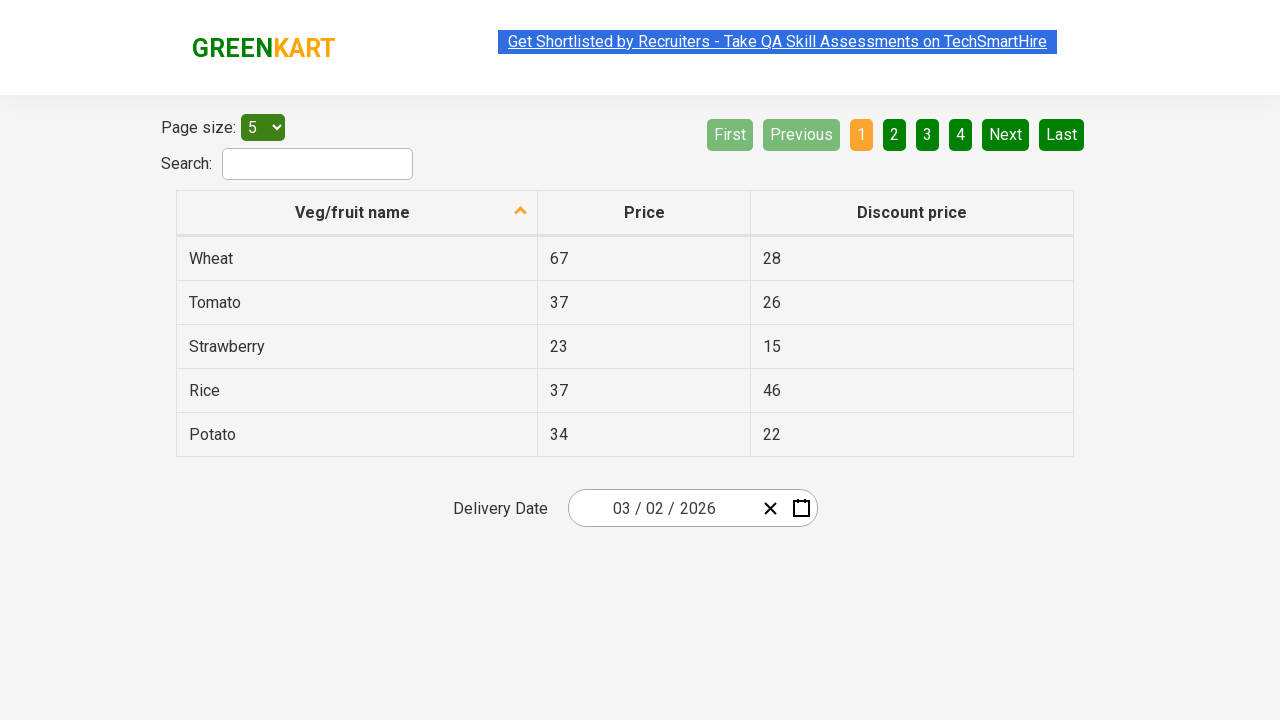

Filled search field with 'Rice' on #search-field
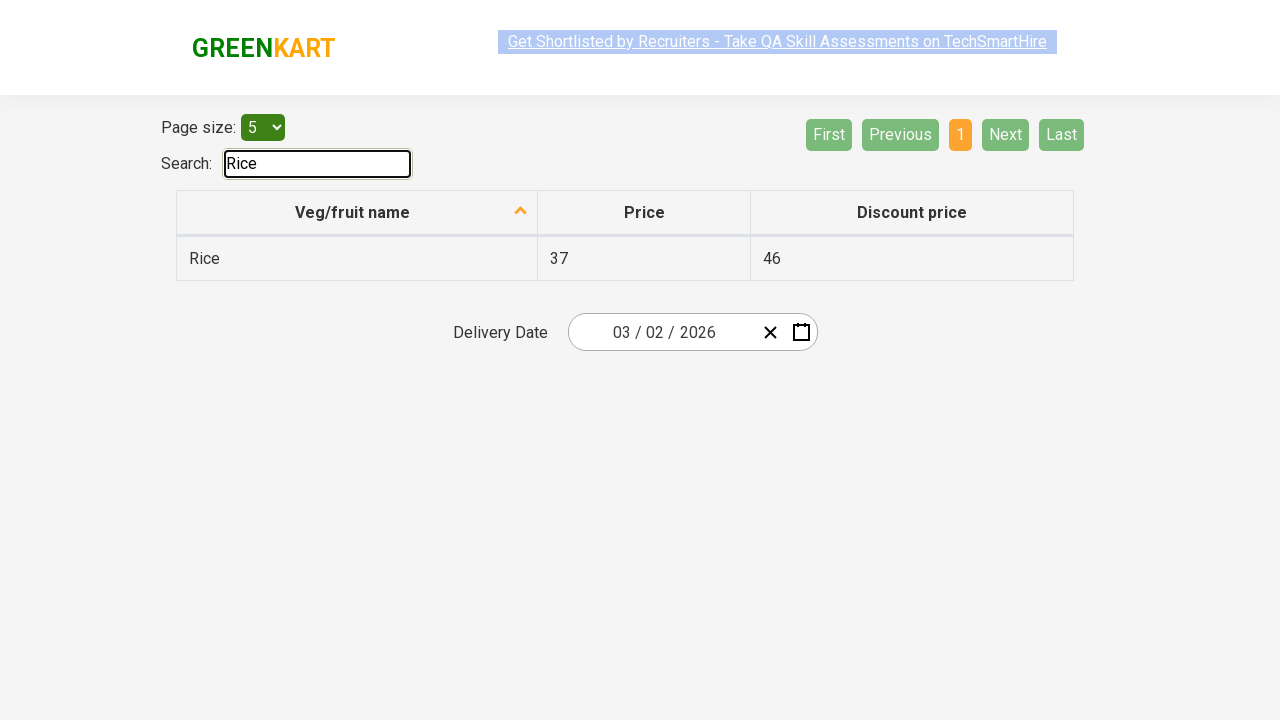

Waited 500ms for filter to apply
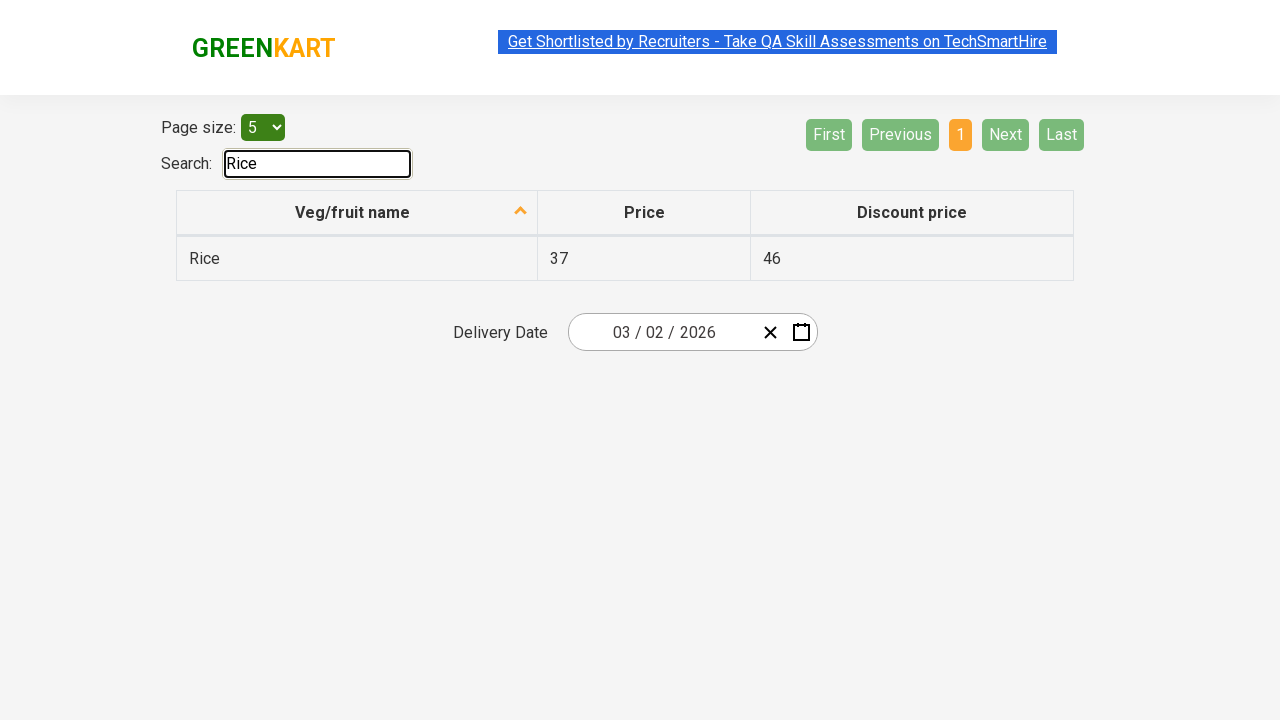

Retrieved all vegetable items from filtered results table
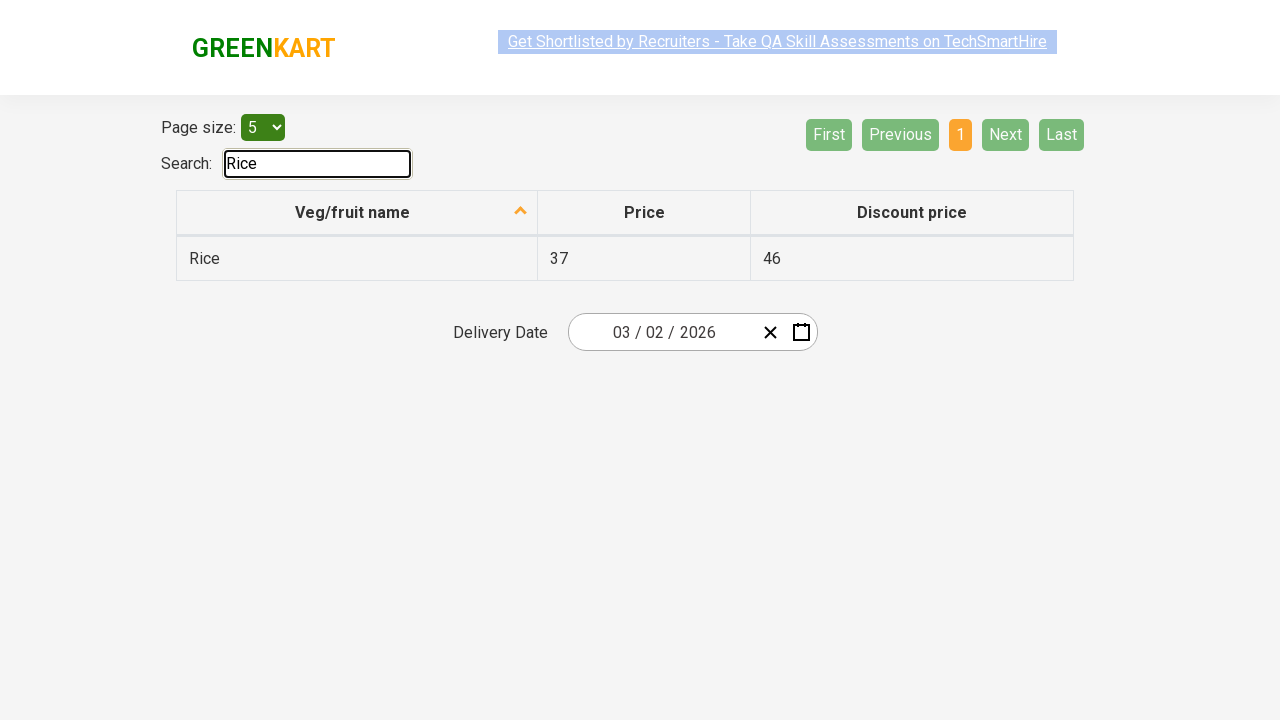

Verified that 'Rice' contains 'Rice'
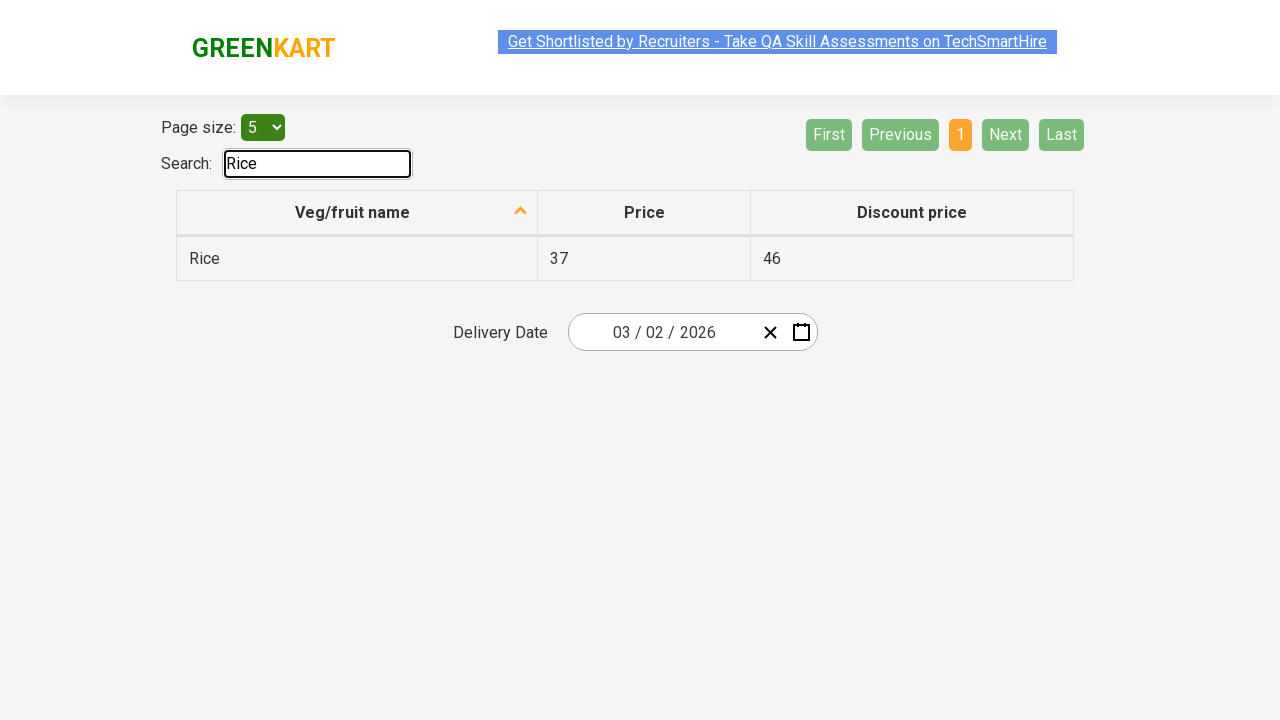

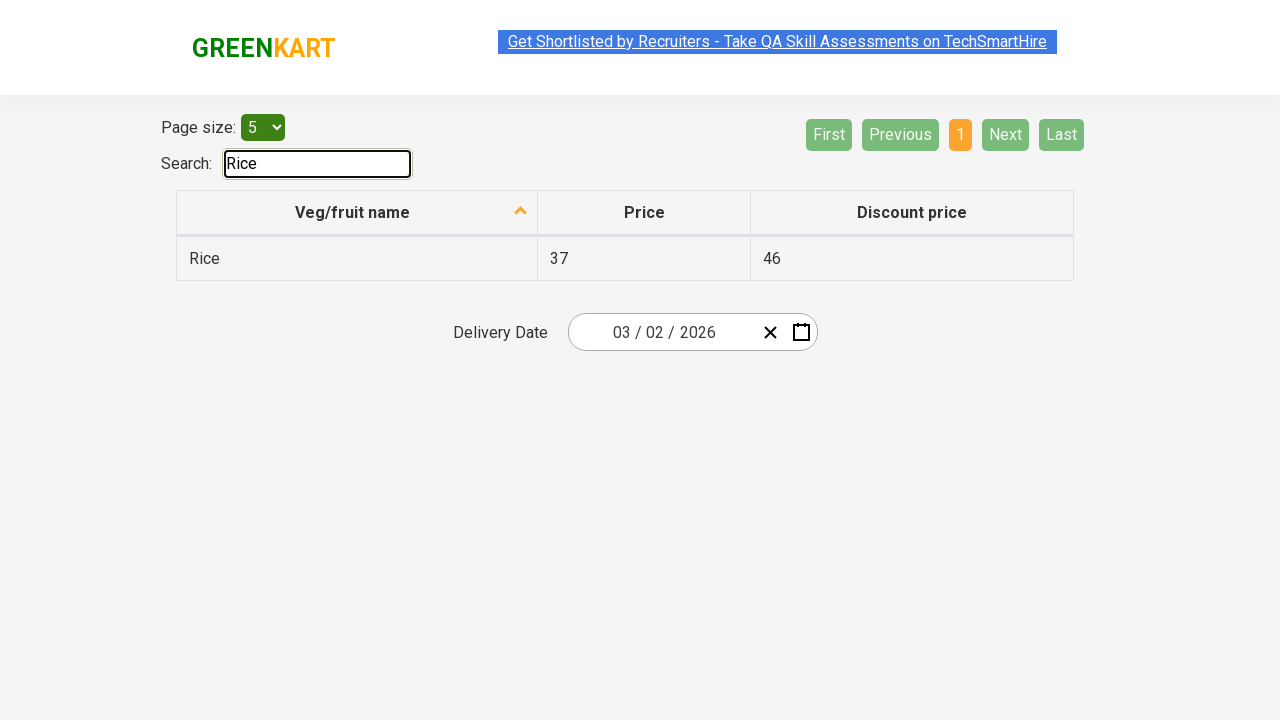